Navigates to a demo tables page and extracts data from the last row of a table by dynamically calculating row and column counts

Starting URL: http://automationbykrishna.com

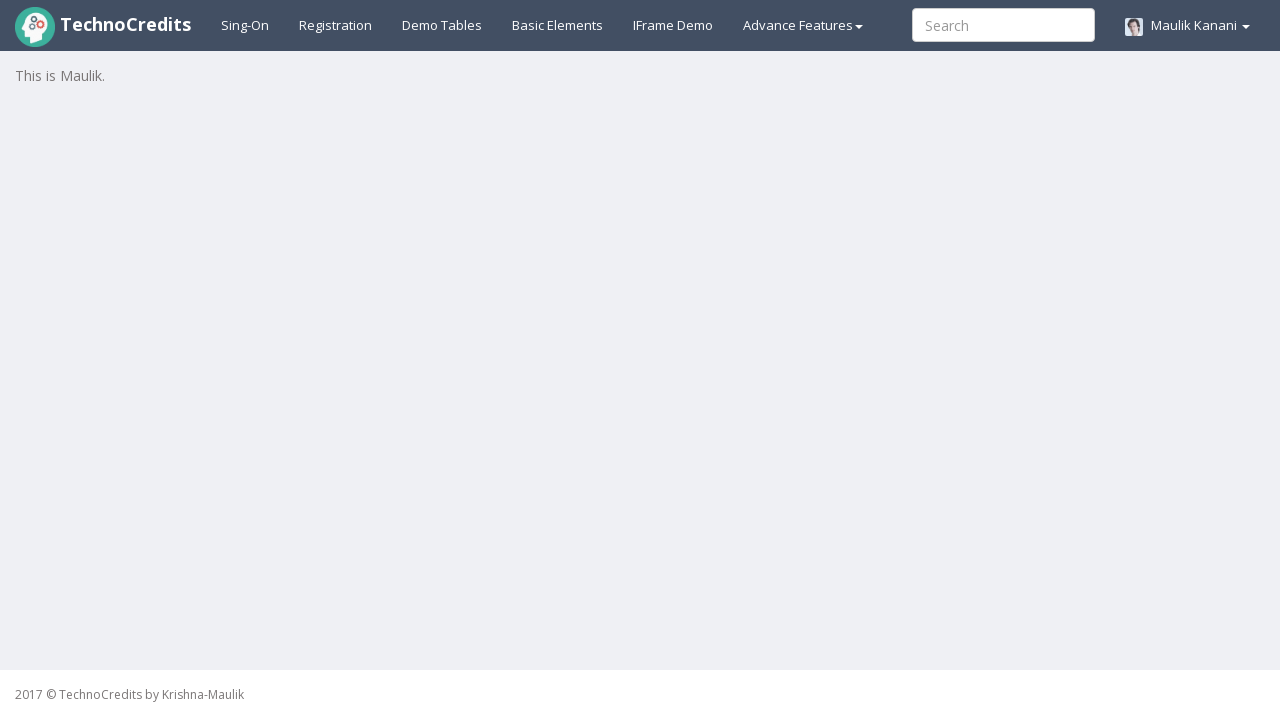

Clicked on Demo Tables link at (442, 25) on a#demotable
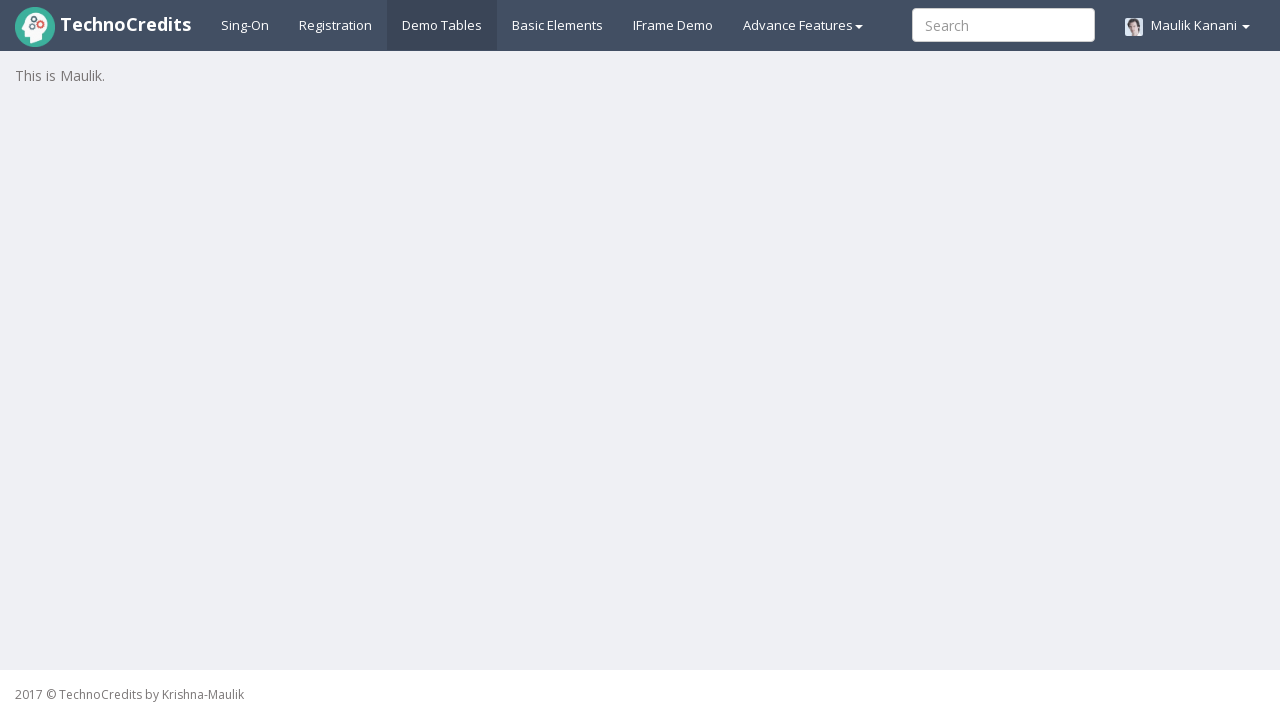

Table #table1 loaded successfully
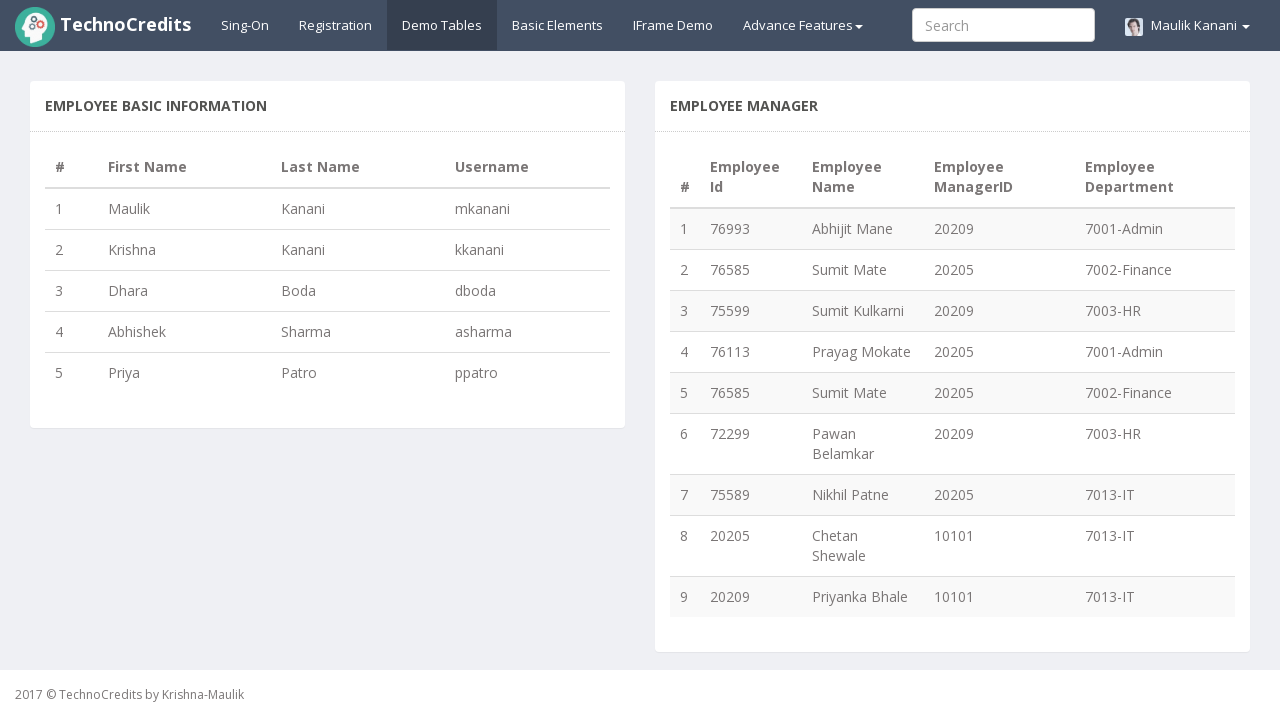

Retrieved all table rows from tbody
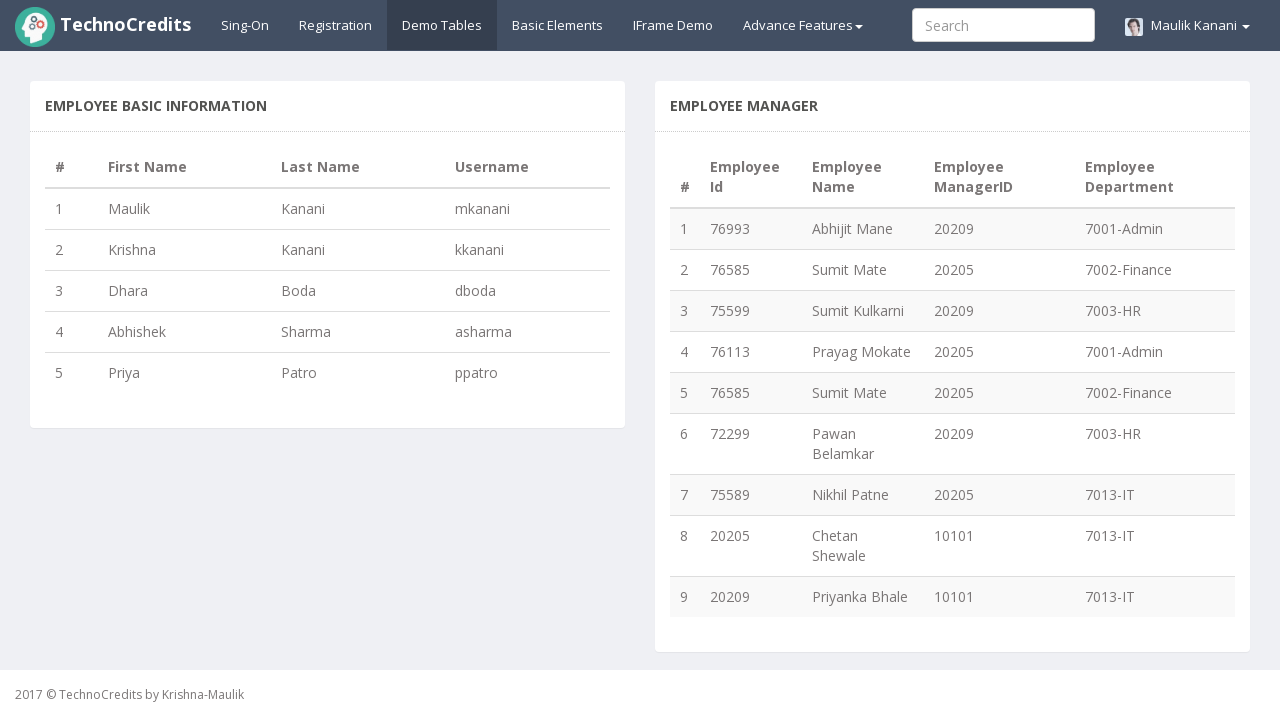

Determined row count: 5 rows in table
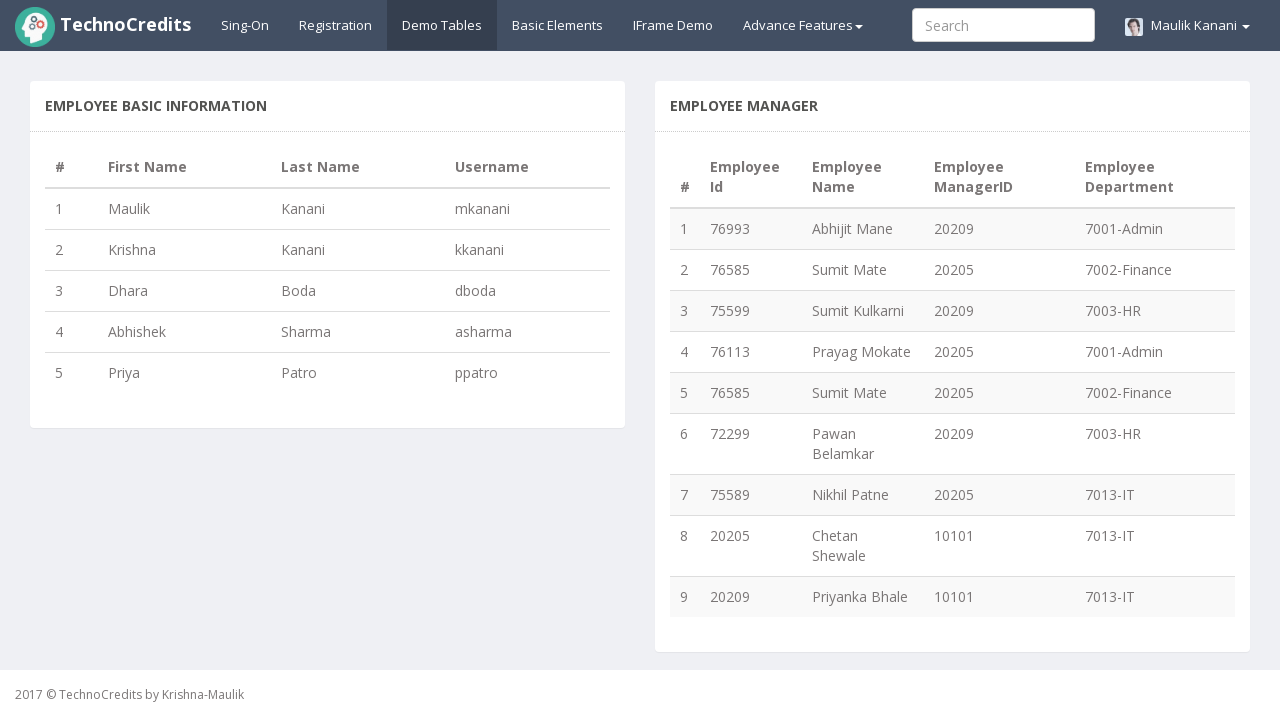

Retrieved all table column headers
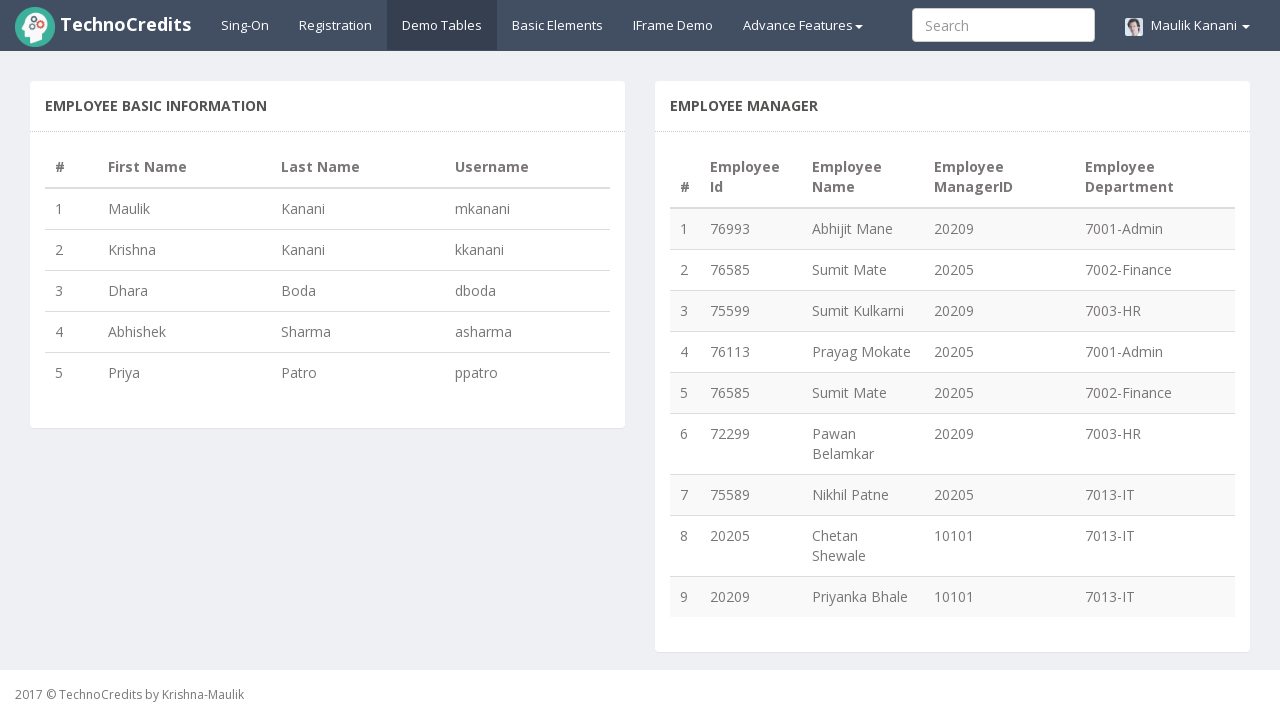

Determined column count: 4 columns in table
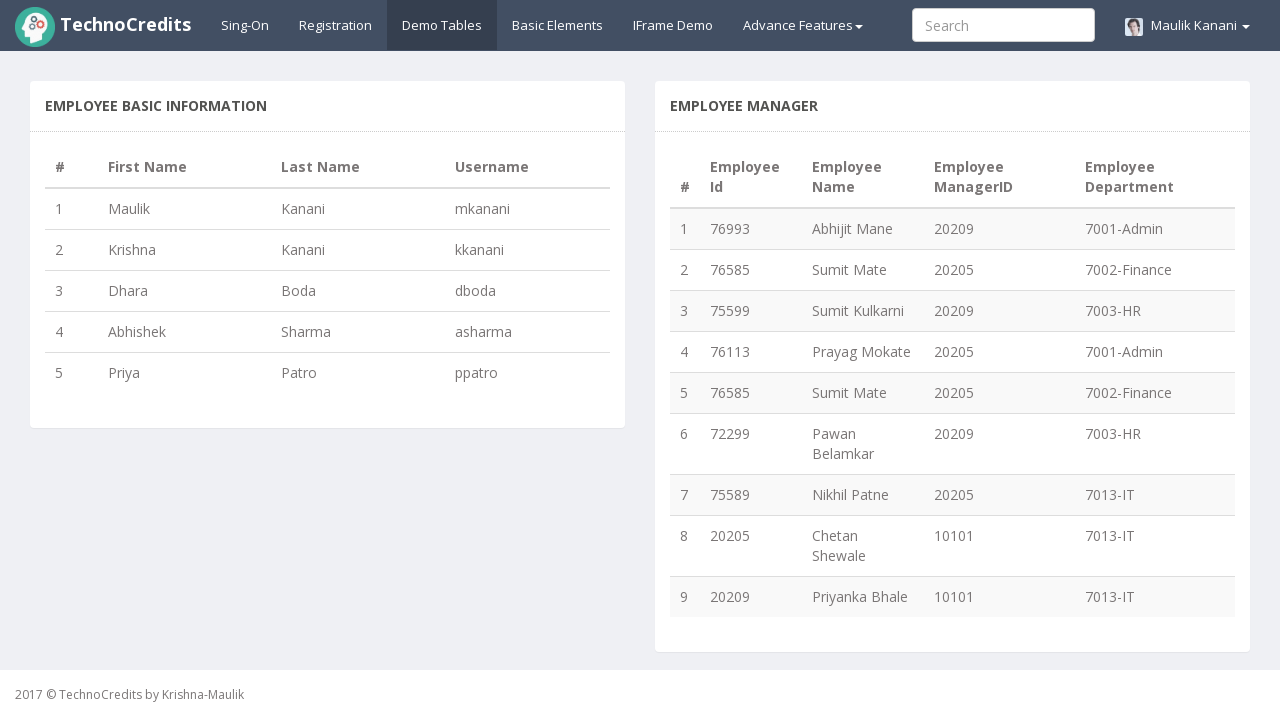

Extracted cell data from last row, column 1: '5'
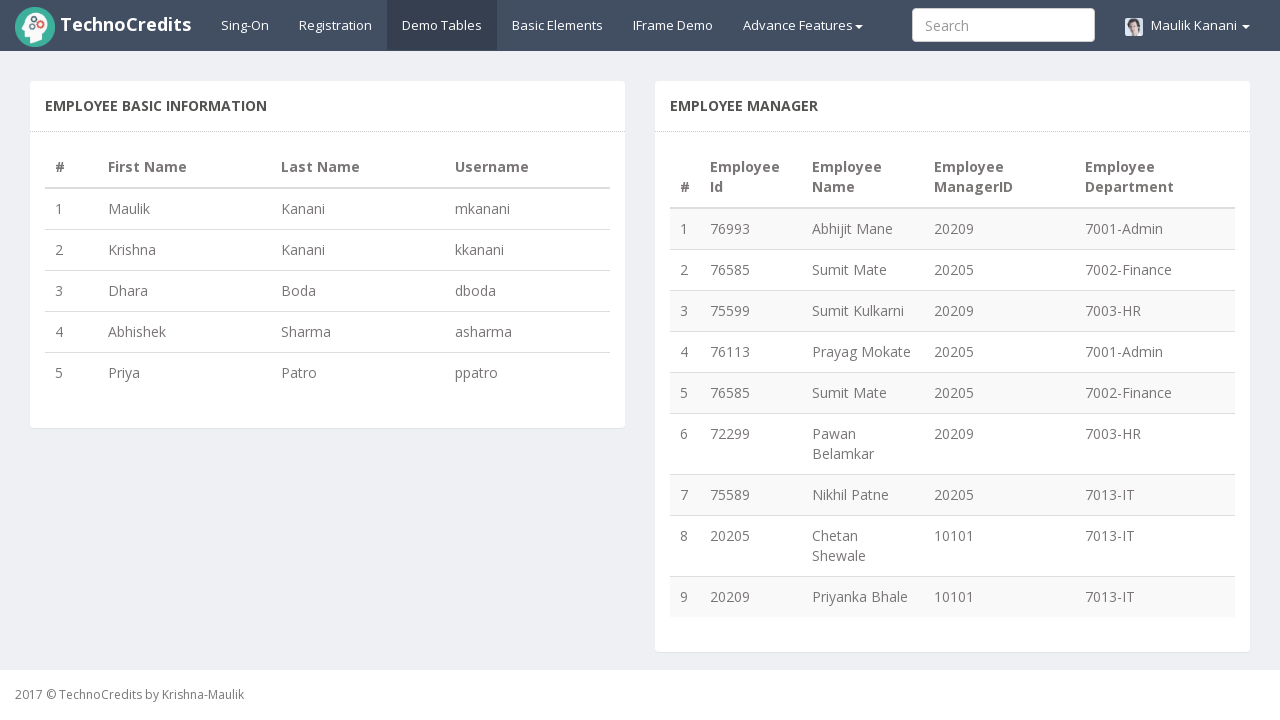

Extracted cell data from last row, column 2: 'Priya'
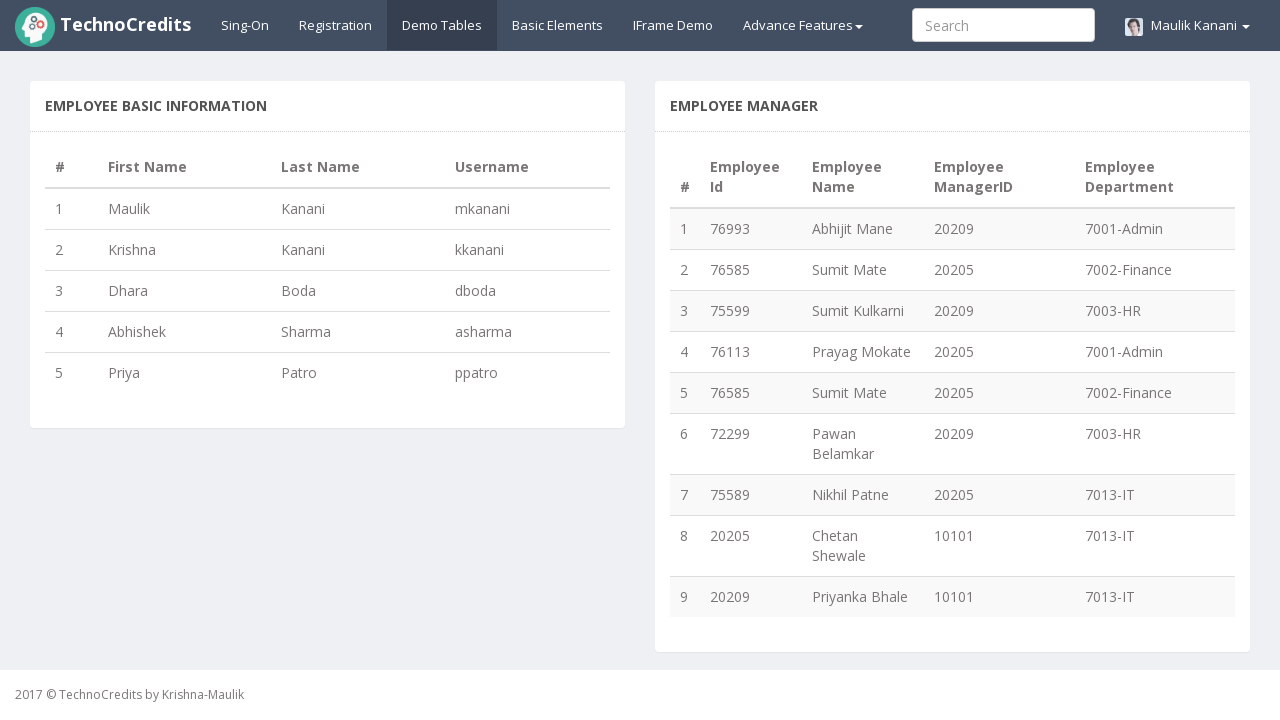

Extracted cell data from last row, column 3: 'Patro'
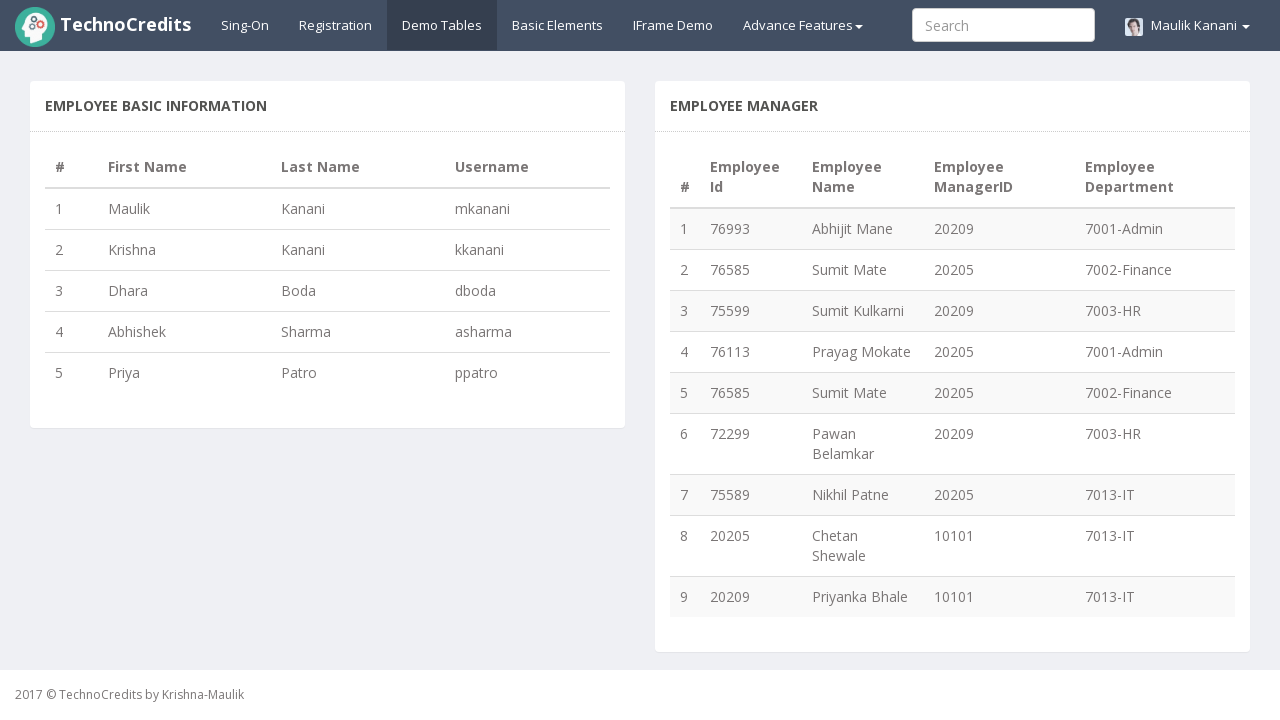

Extracted cell data from last row, column 4: 'ppatro'
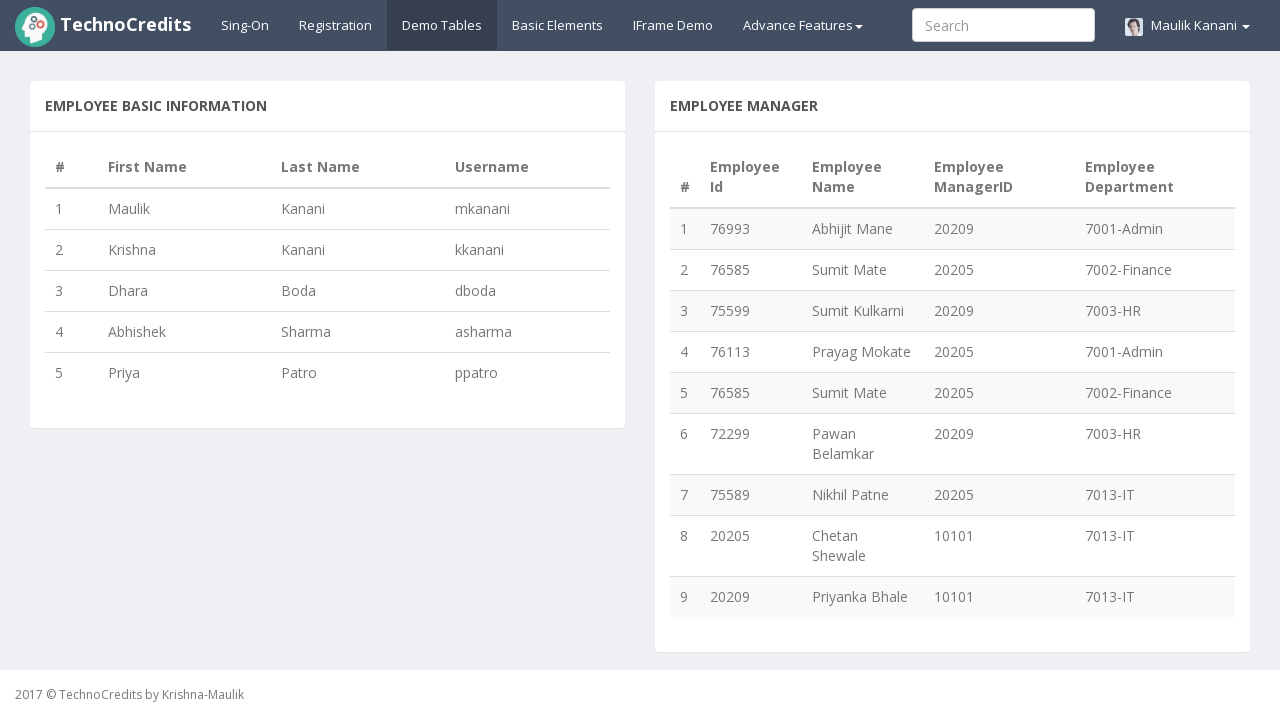

Verified that all 4 cells from last row were successfully extracted
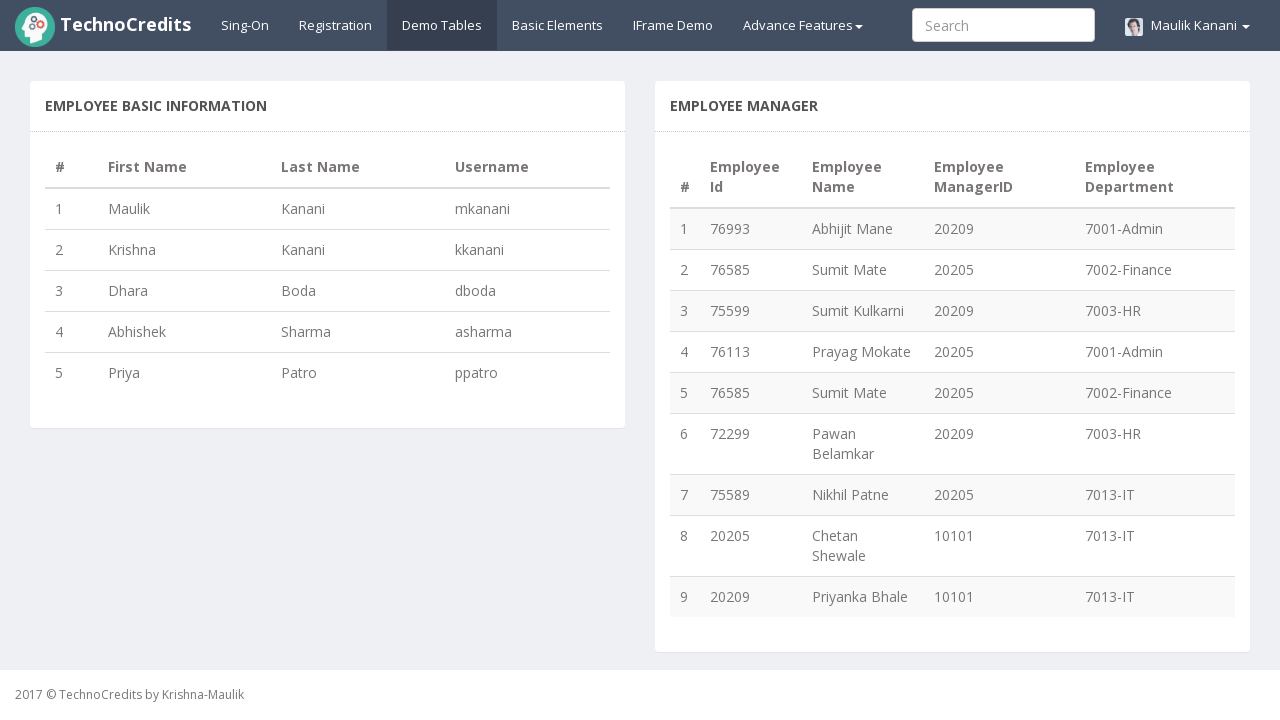

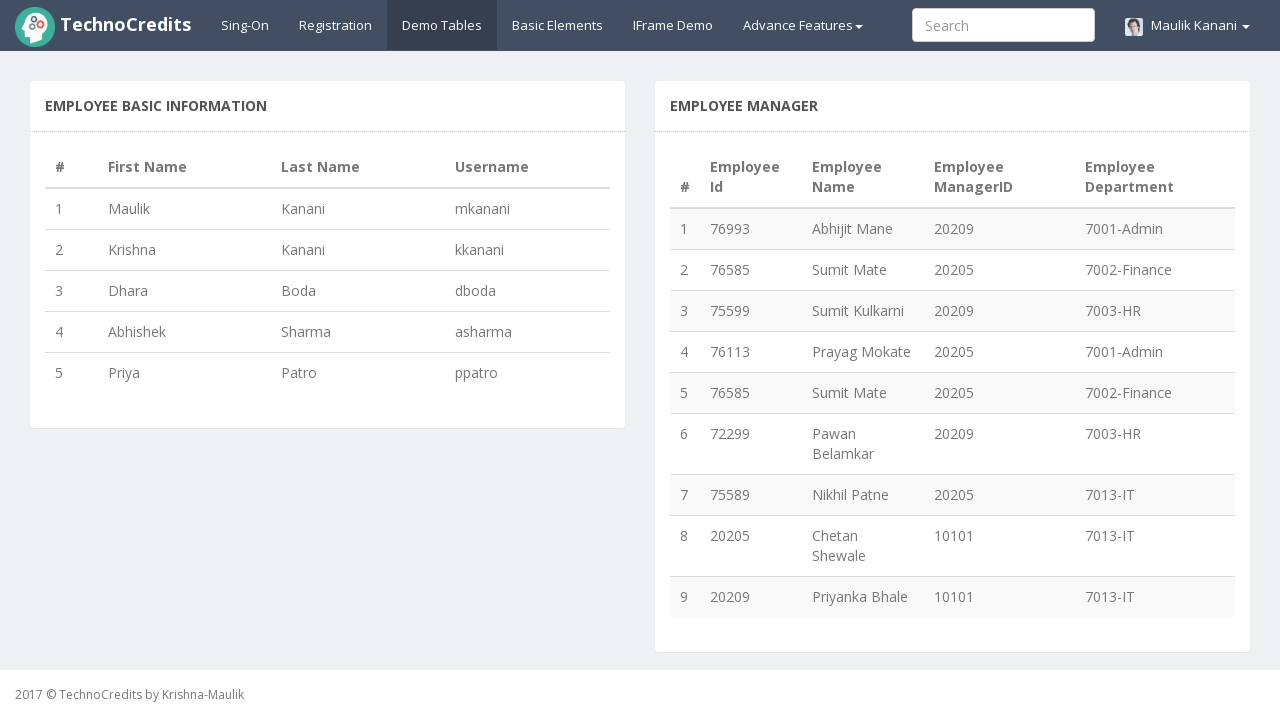